Tests Python.org search functionality by entering "pycon" in the search box and verifying results are returned

Starting URL: http://www.python.org

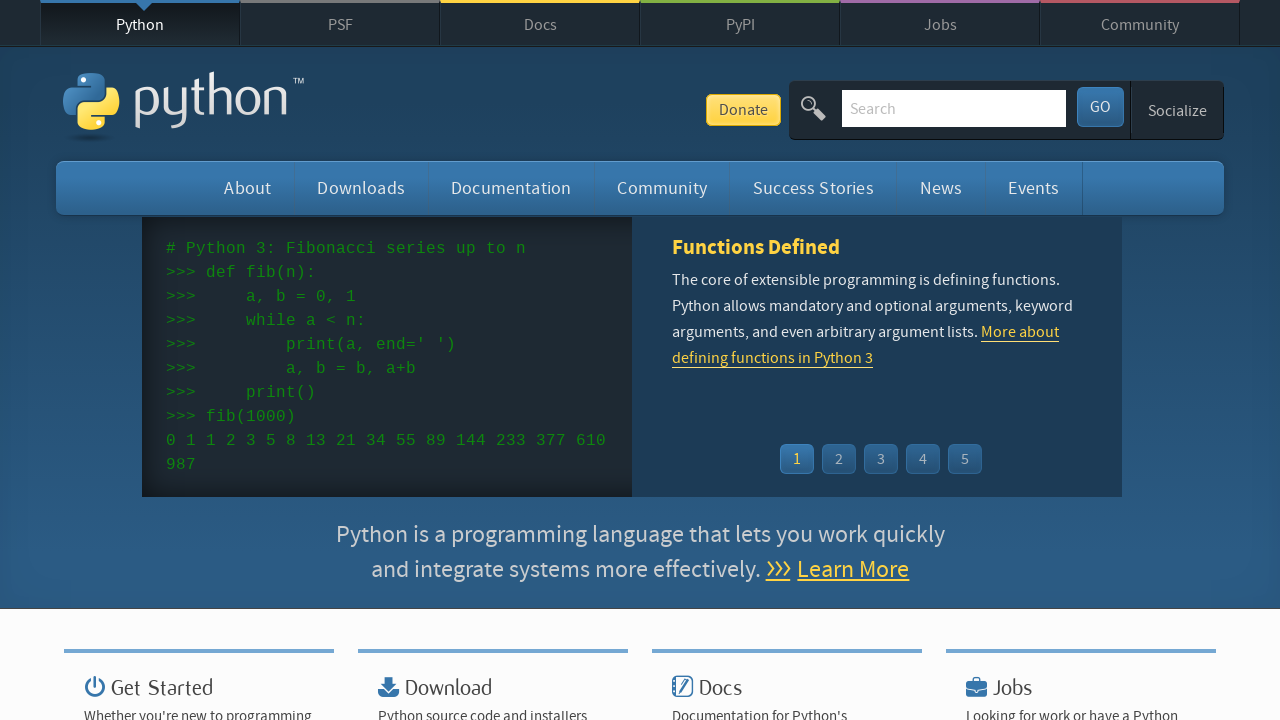

Located search input field by name 'q'
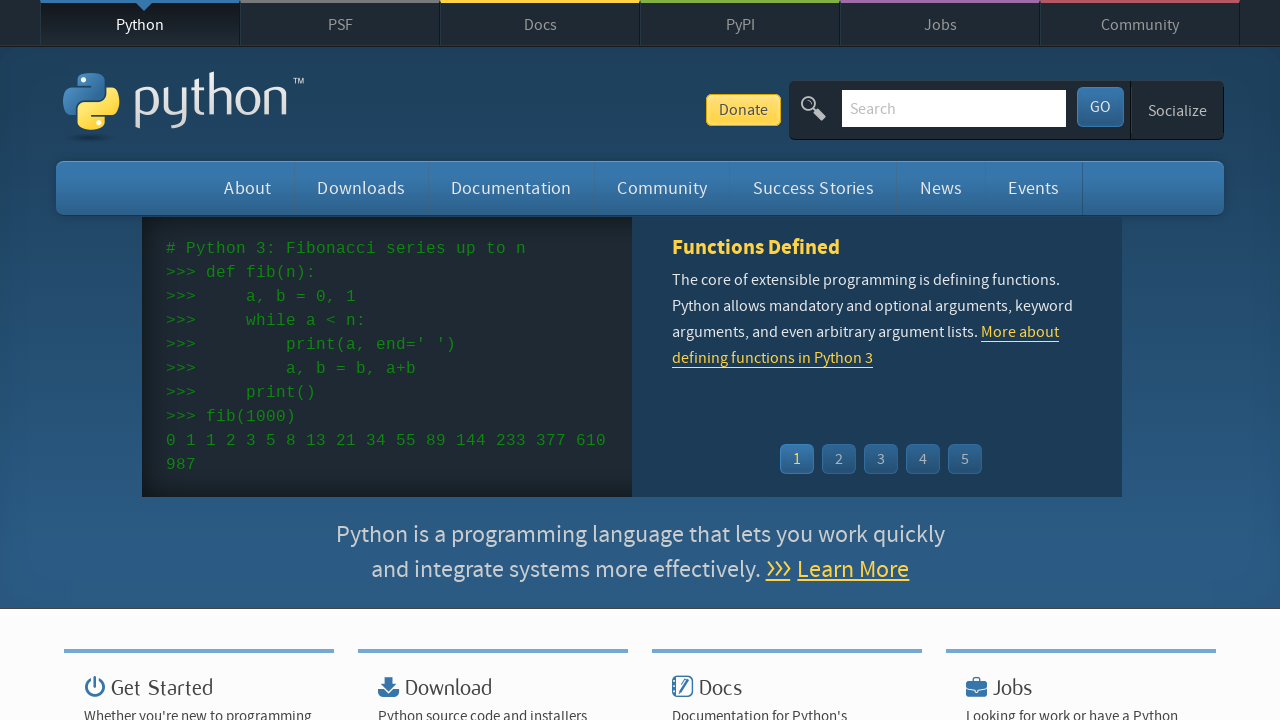

Cleared the search input field on input[name='q']
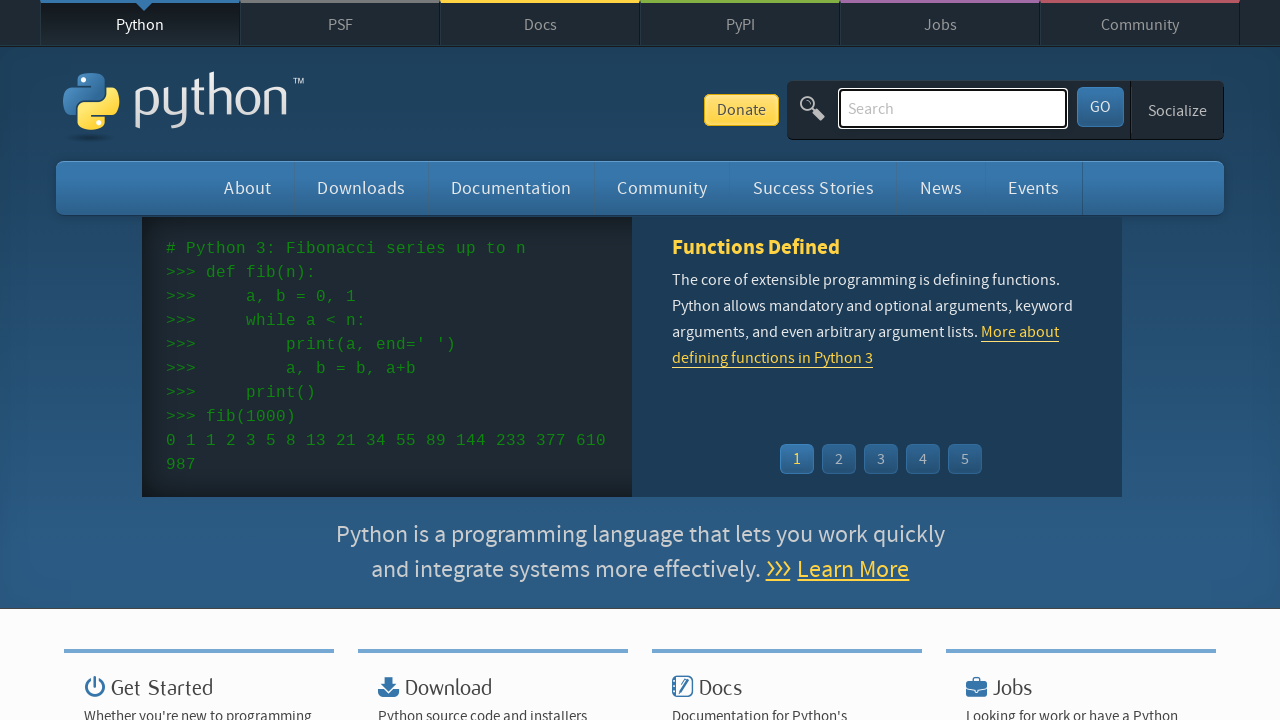

Entered 'pycon' in search field on input[name='q']
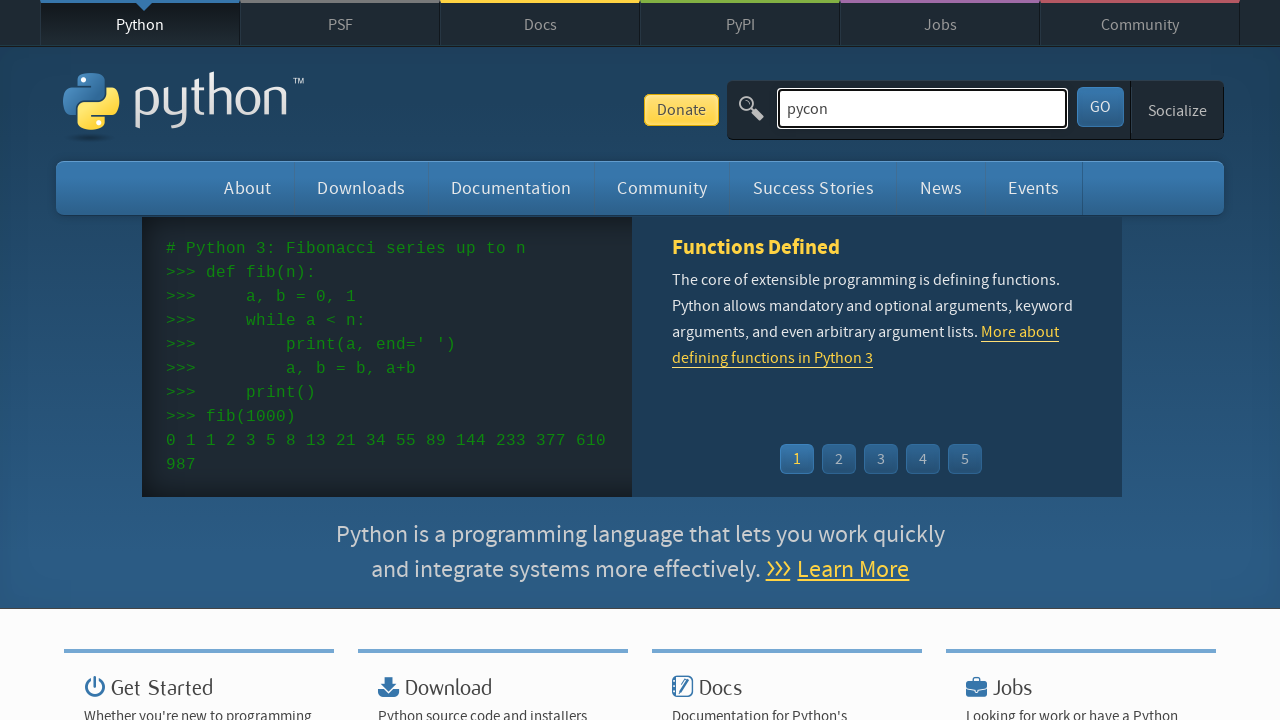

Submitted search by pressing Enter on input[name='q']
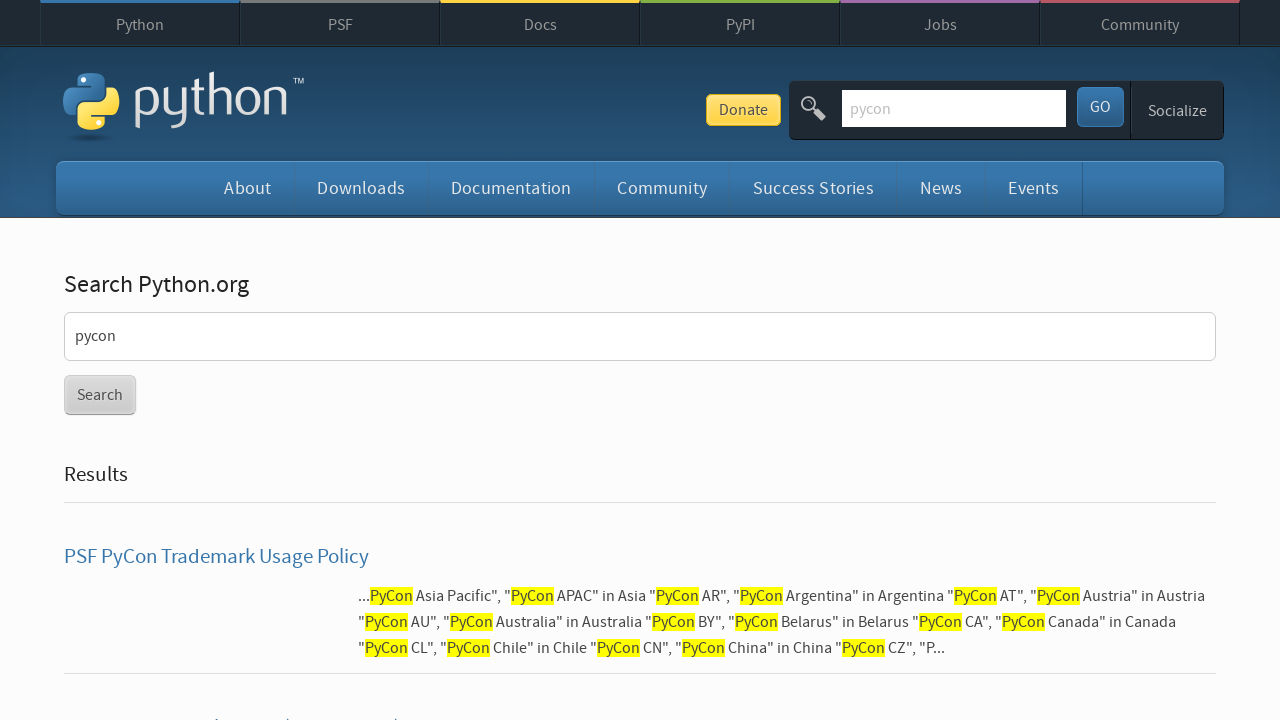

Search results page loaded and network idle
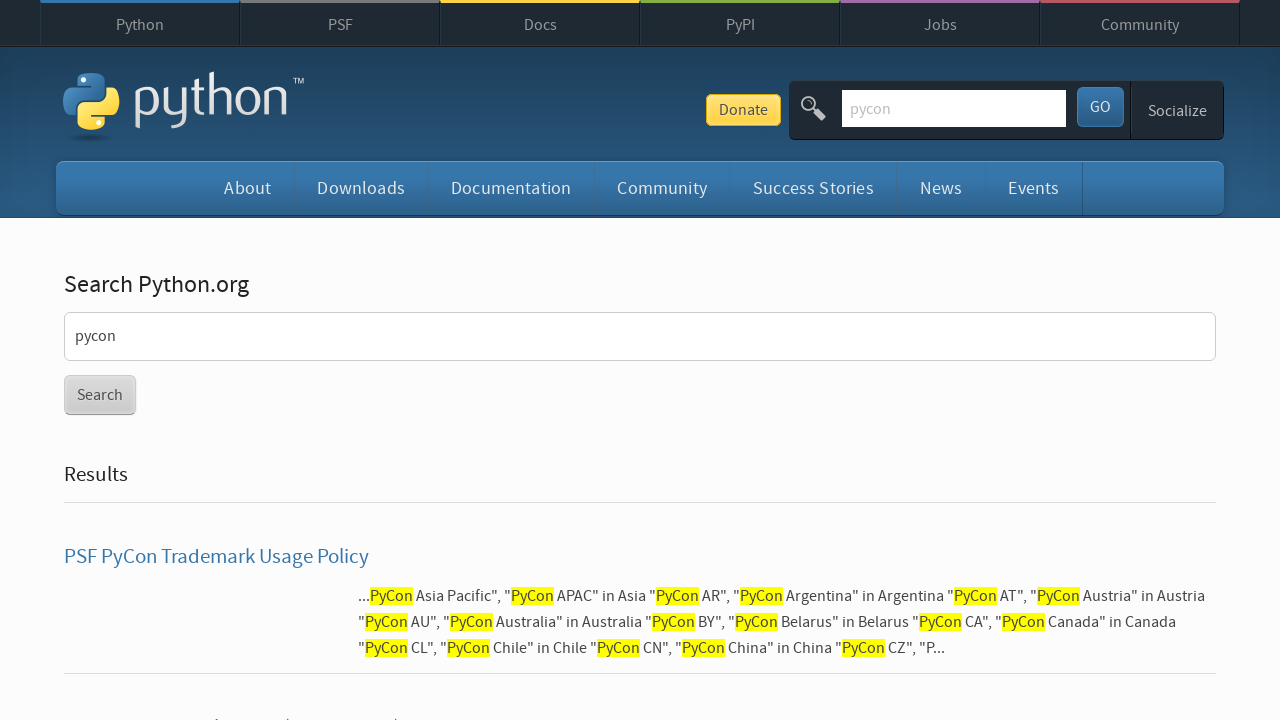

Verified search results are present - no 'No results found' message
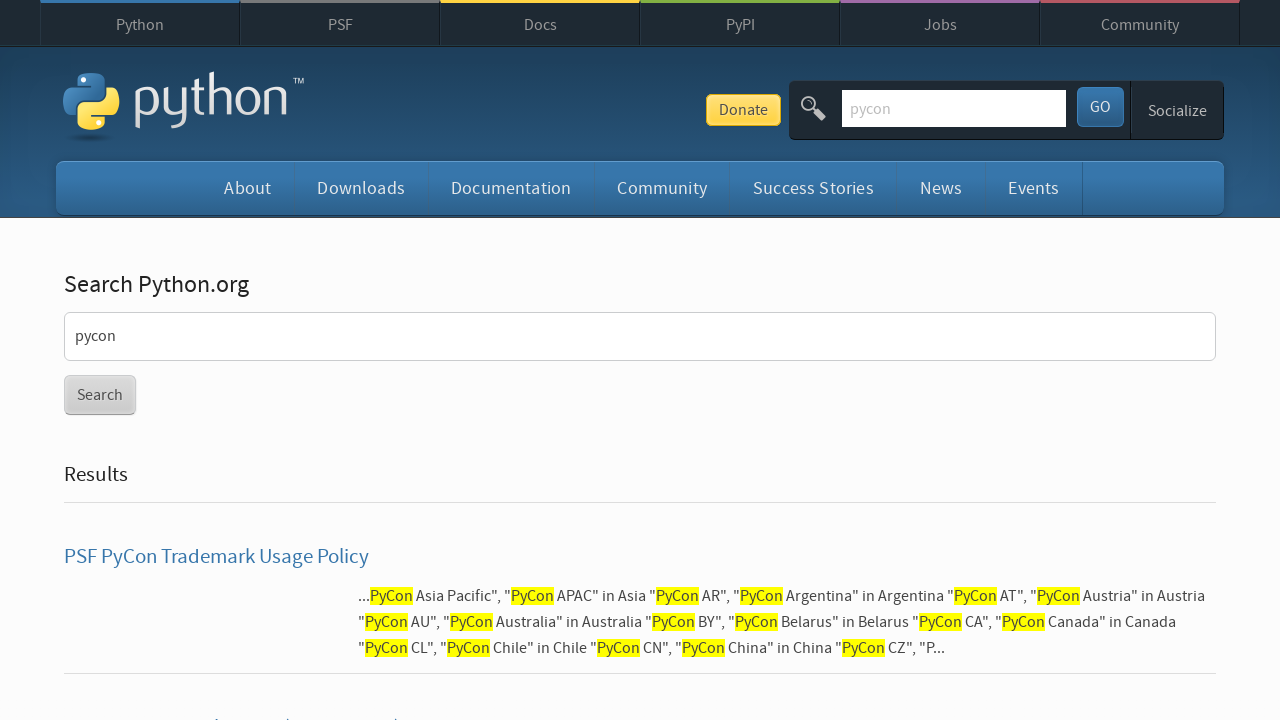

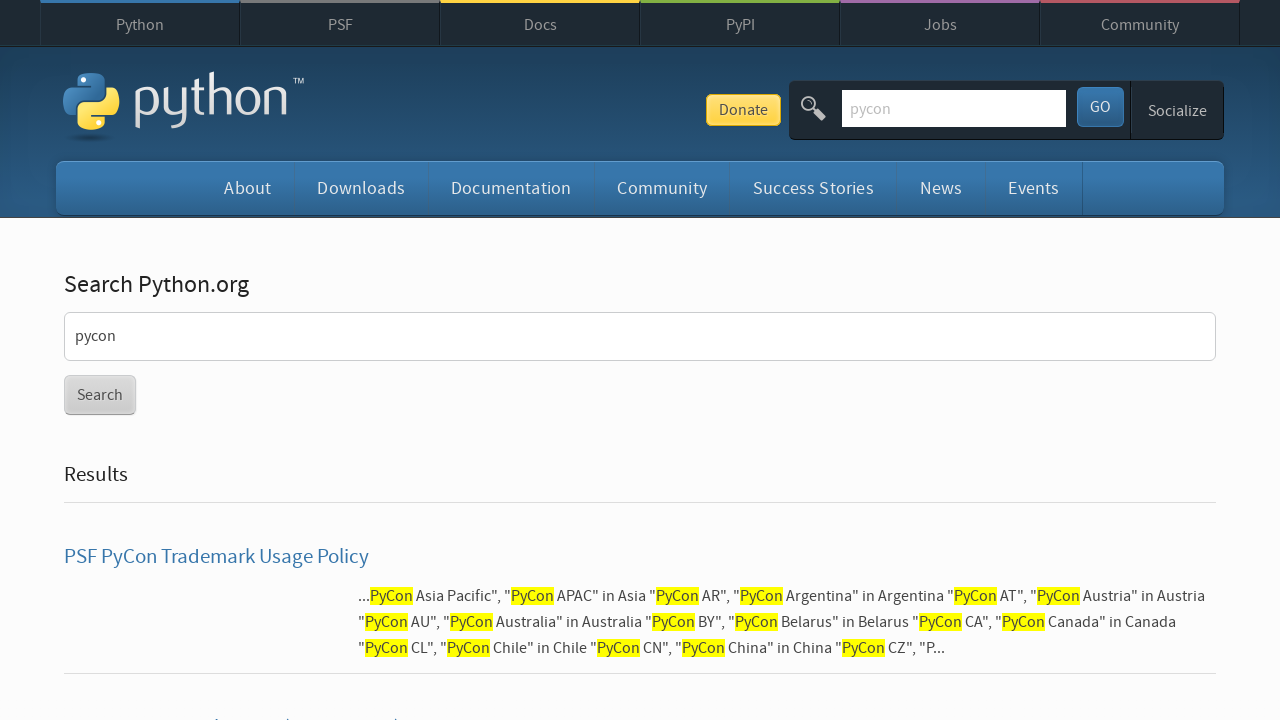